Tests radio button interaction by clicking different radio buttons and verifying the selection state changes

Starting URL: https://practice.expandtesting.com/radio-buttons

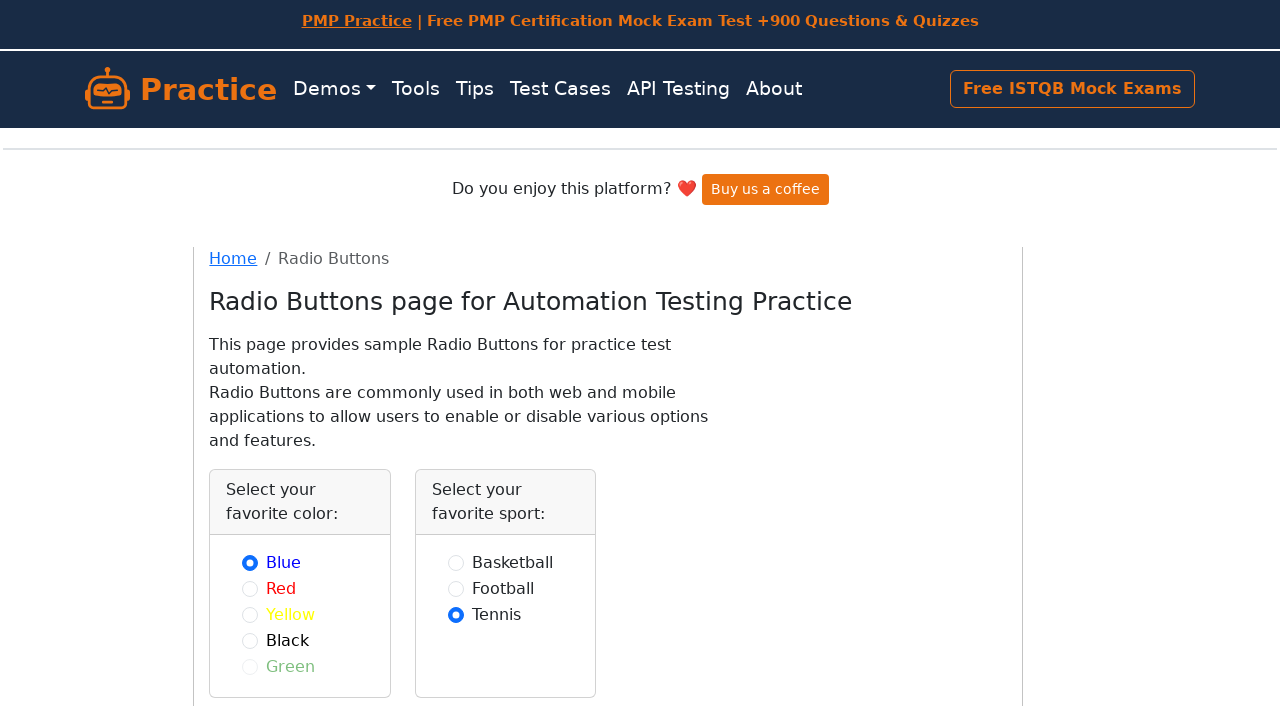

Clicked red radio button at (250, 588) on #red
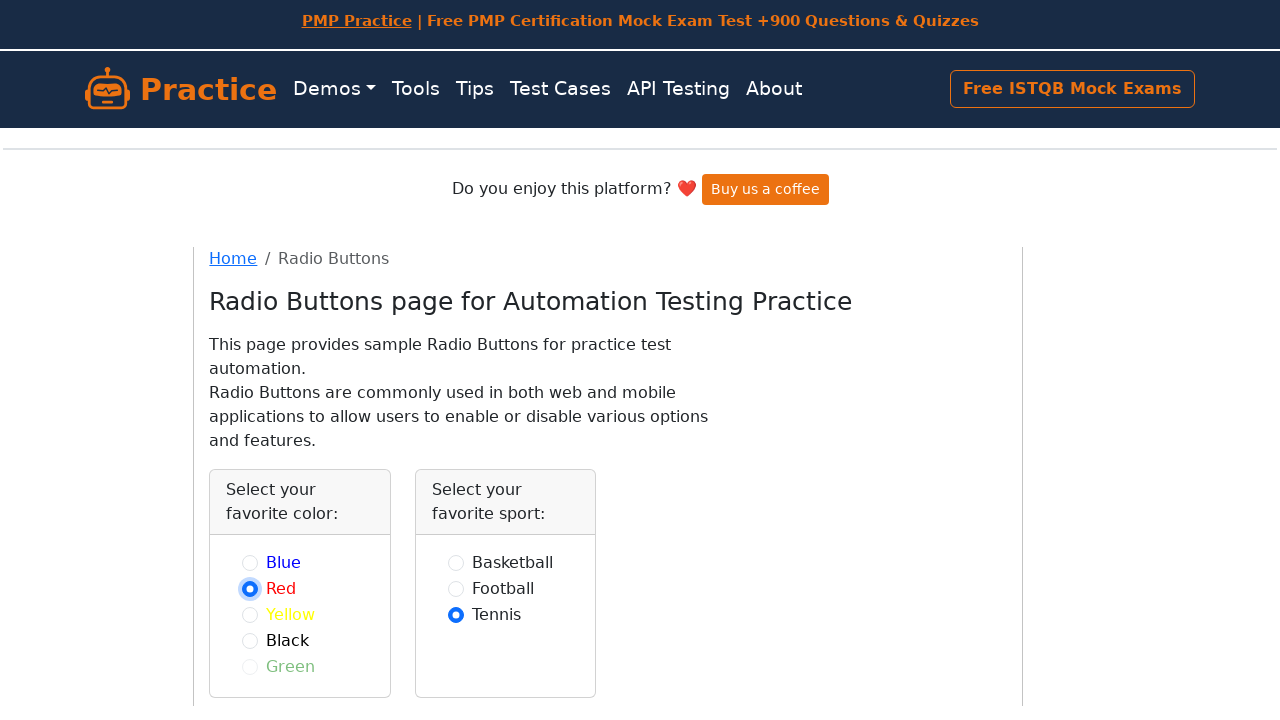

Checked black radio button using label at (250, 640) on internal:label="Black"i
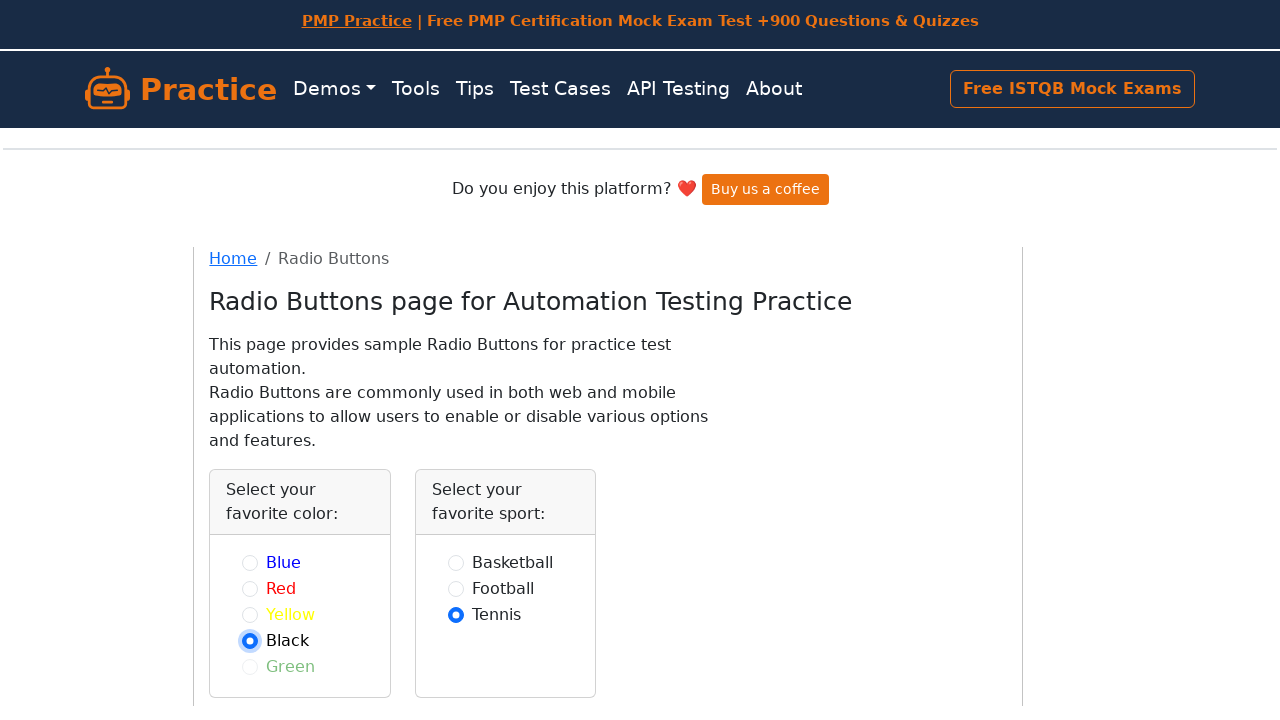

Verified red radio button is no longer checked
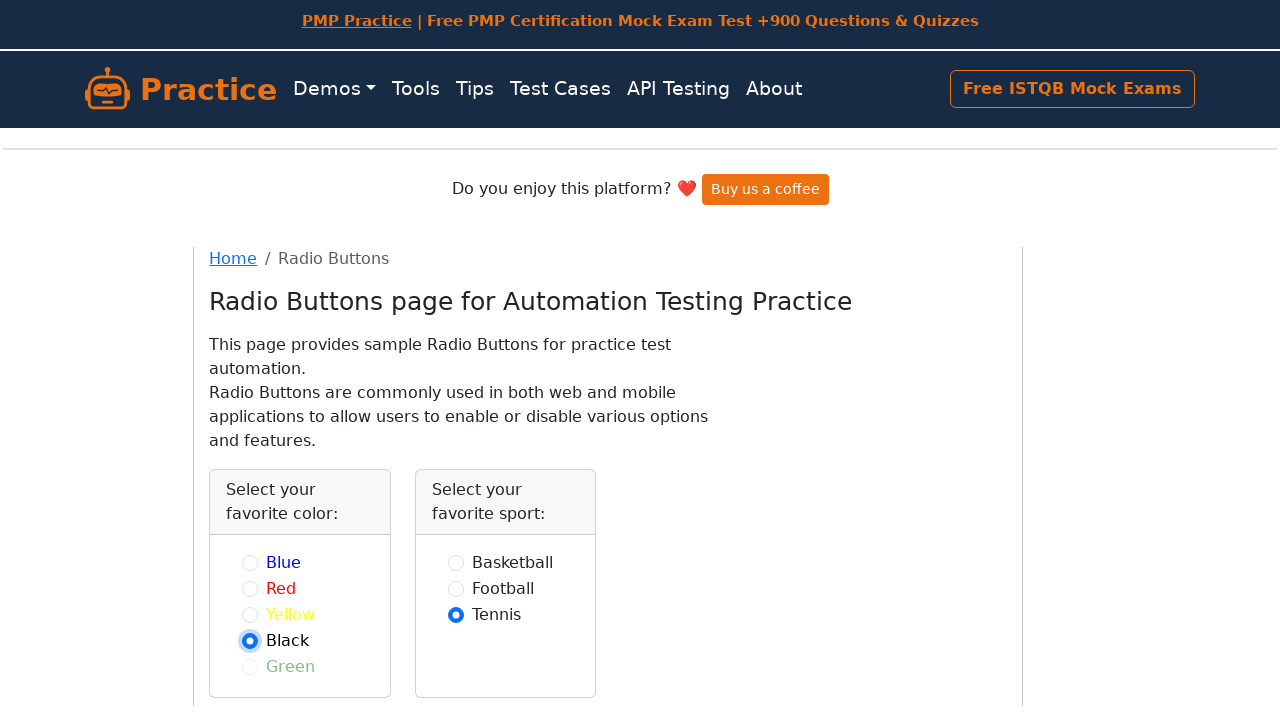

Verified black radio button is checked
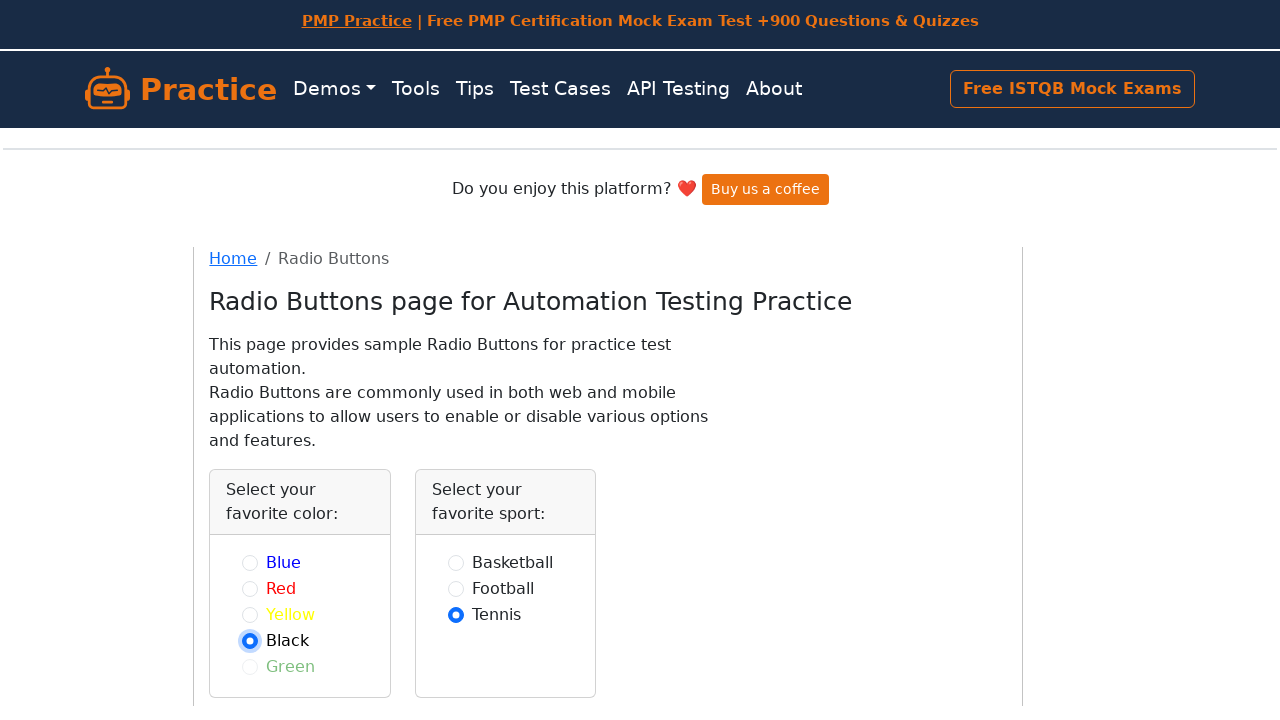

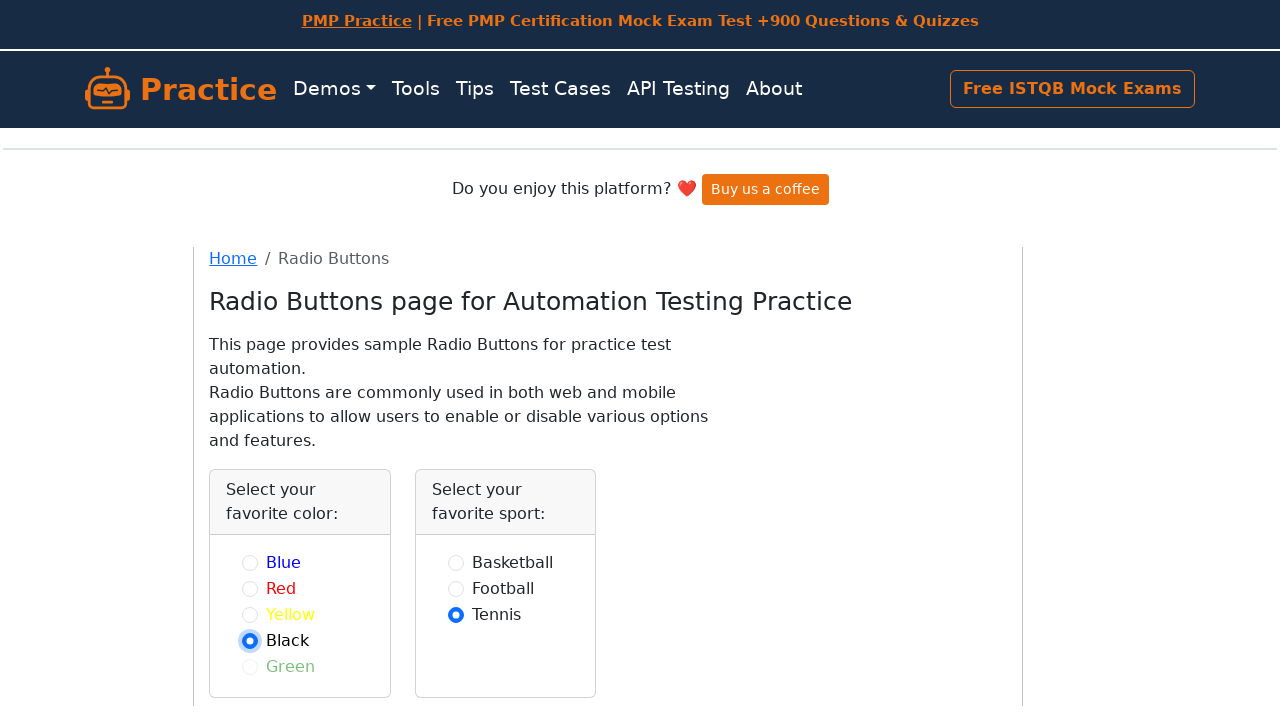